Tests the Garden Grove agenda search functionality by entering a search term, filtering by City Council organization, checking the agenda checkbox, and submitting the search

Starting URL: https://agendasuite.org/iip/gardengrove/search

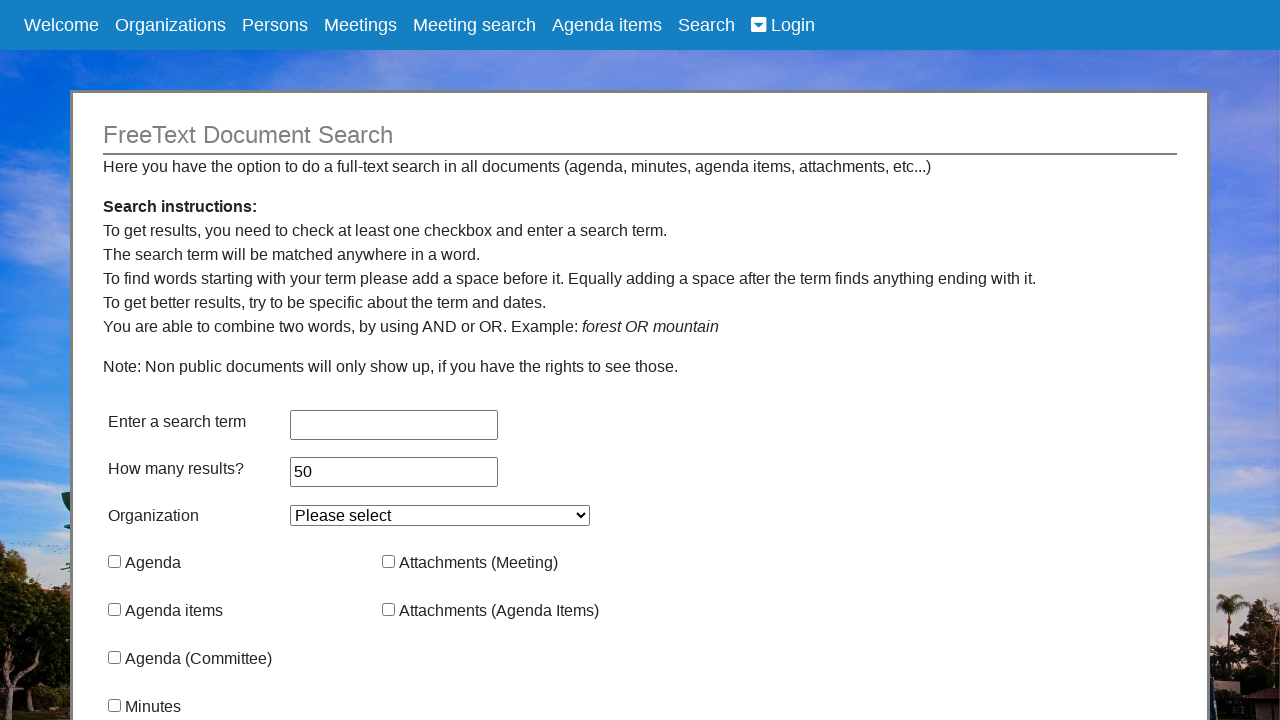

Search button became available
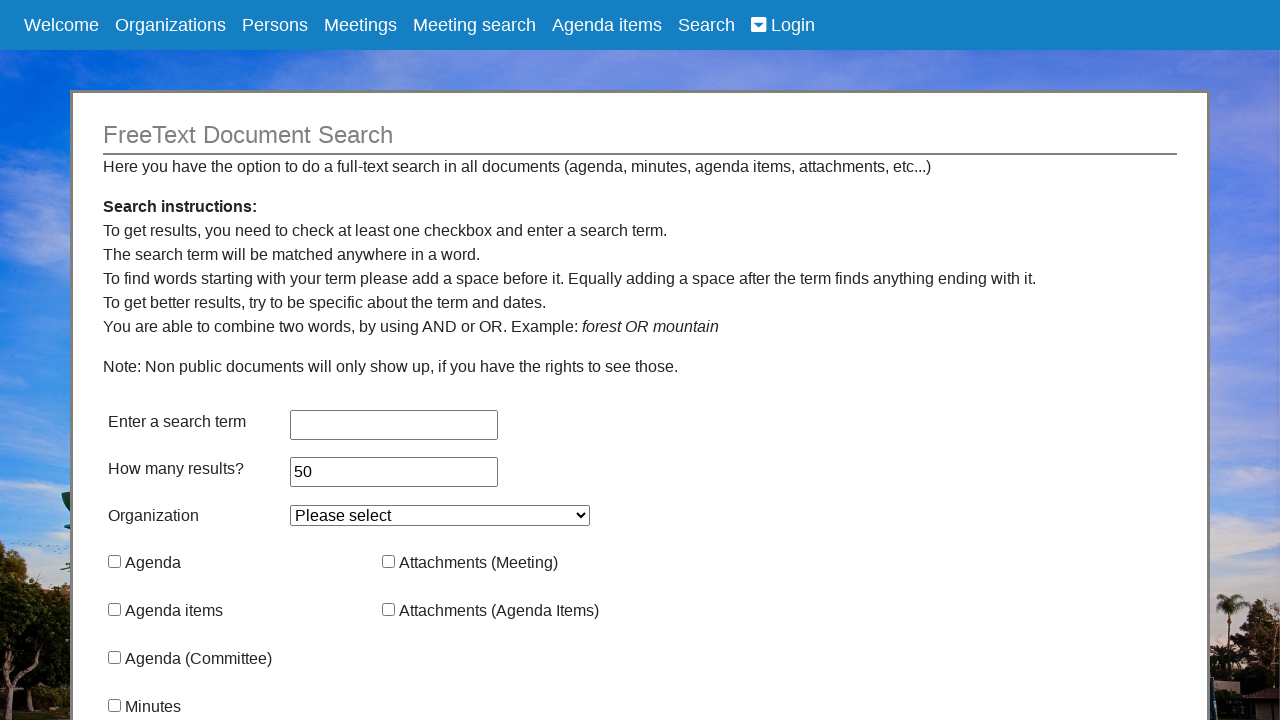

Entered search term '.' in search field on #SearchFilters_SearchString
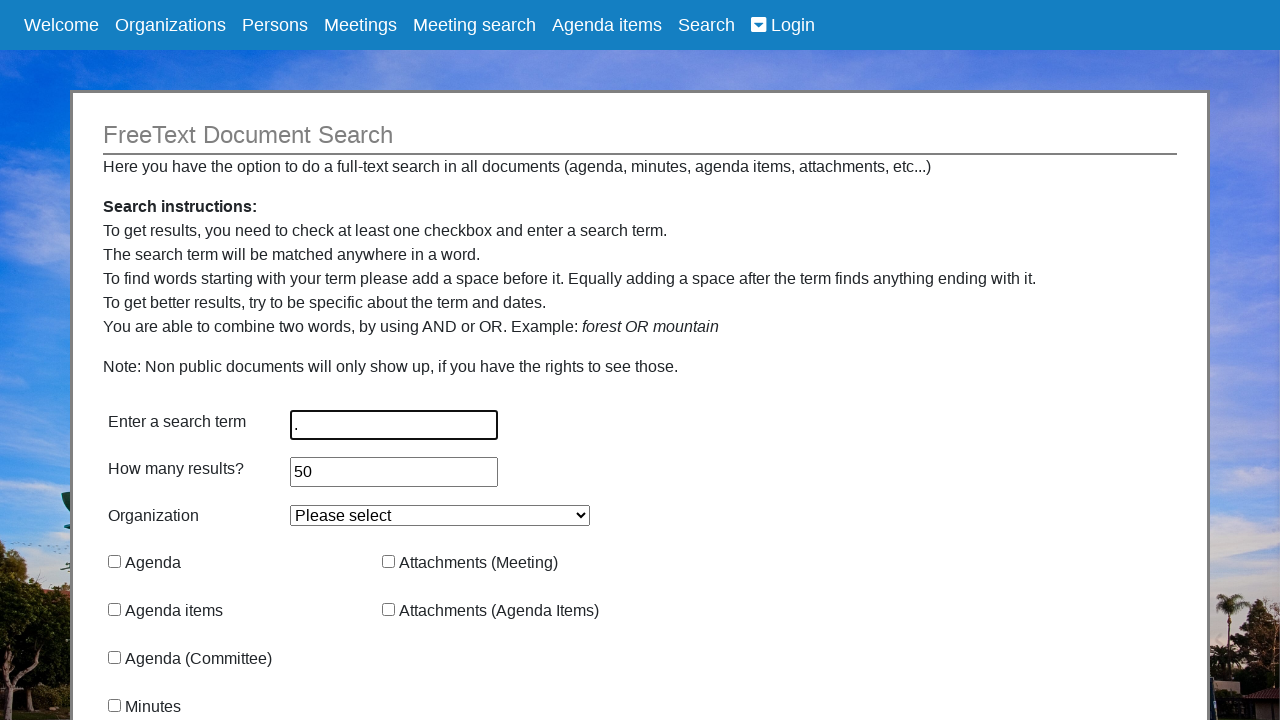

Selected 'City Council' from organization dropdown on #SearchFilters_SelectedOrganizationFilterId
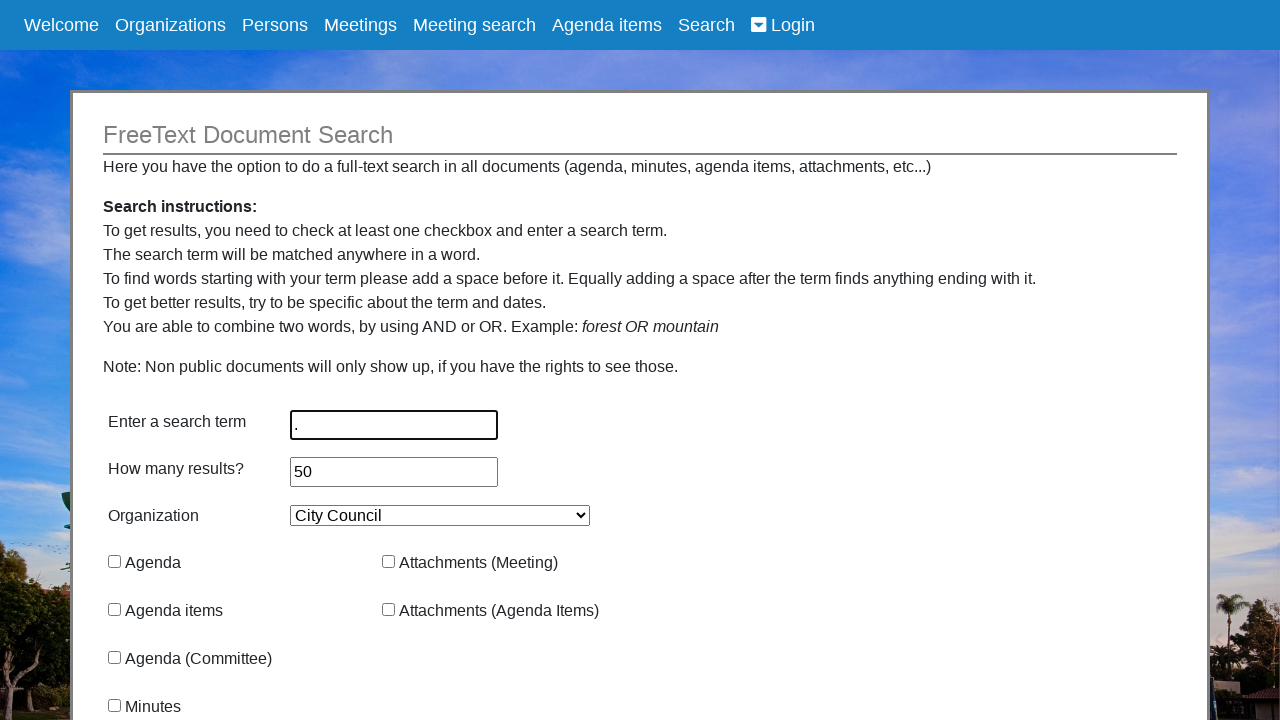

Checked the agenda checkbox at (114, 562) on #SearchFilters_InNotification
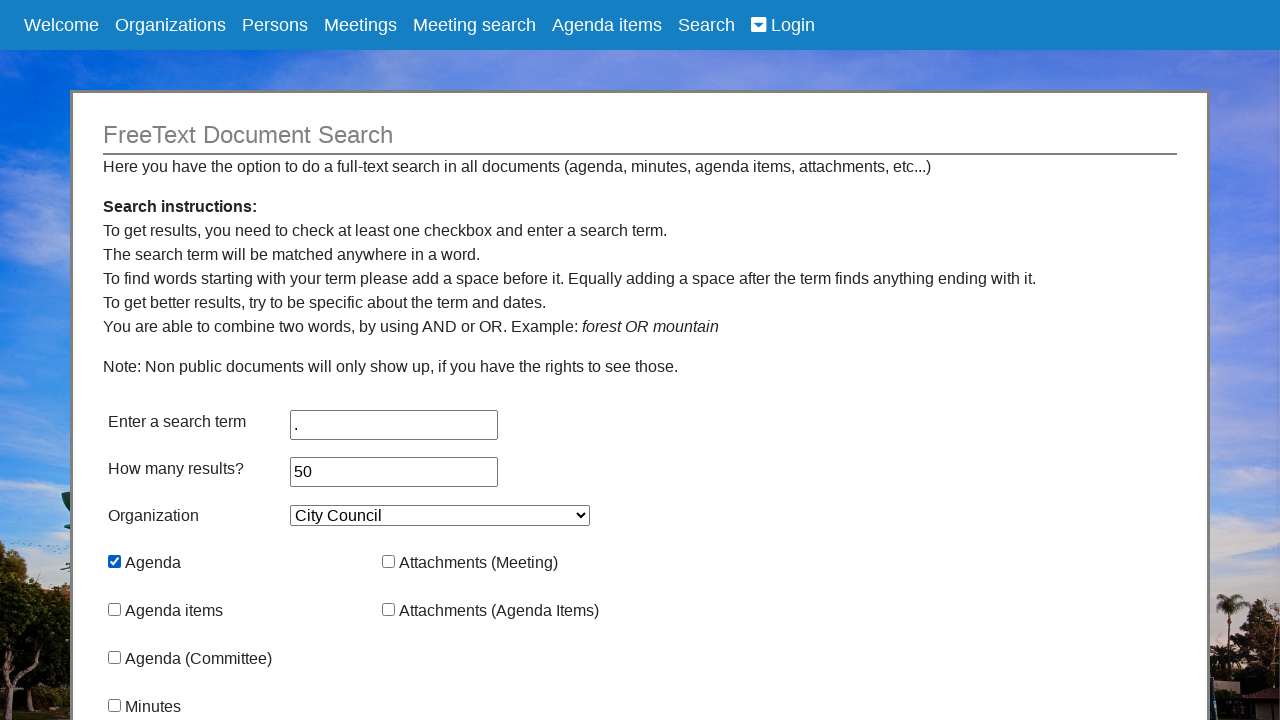

Clicked search button to submit search at (254, 600) on #searchbutton
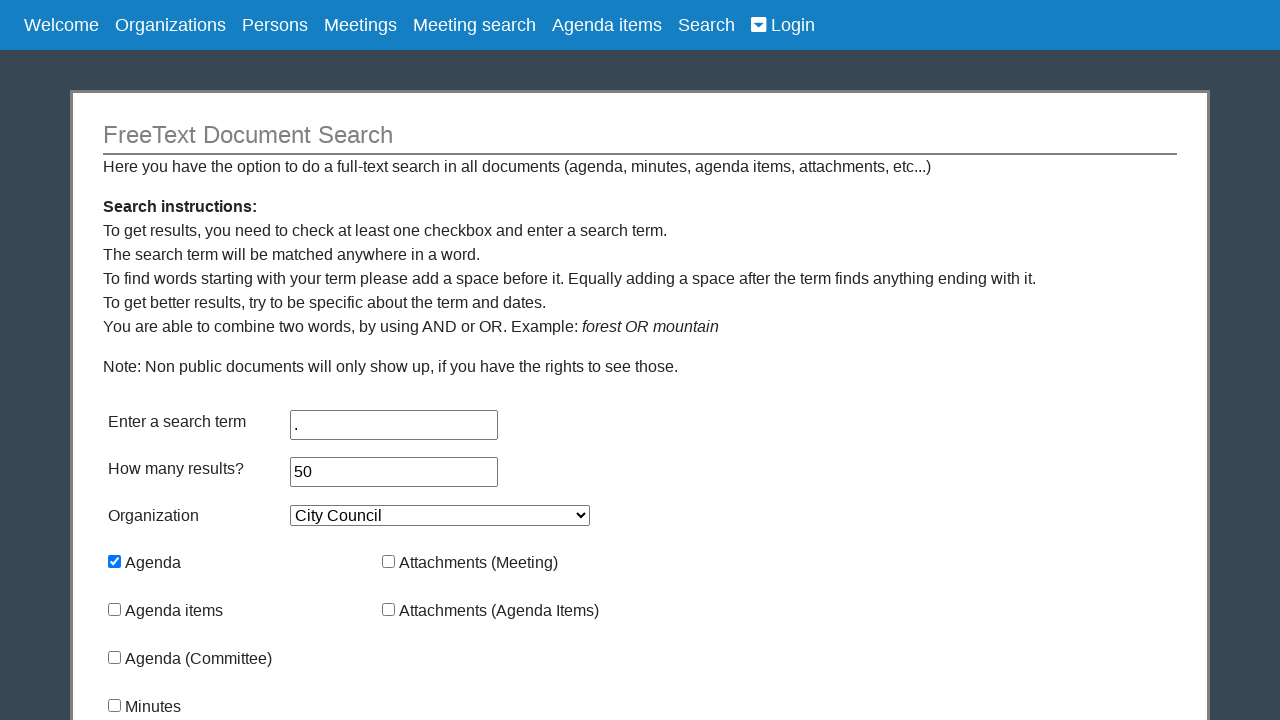

Search results containing City Council meetings loaded
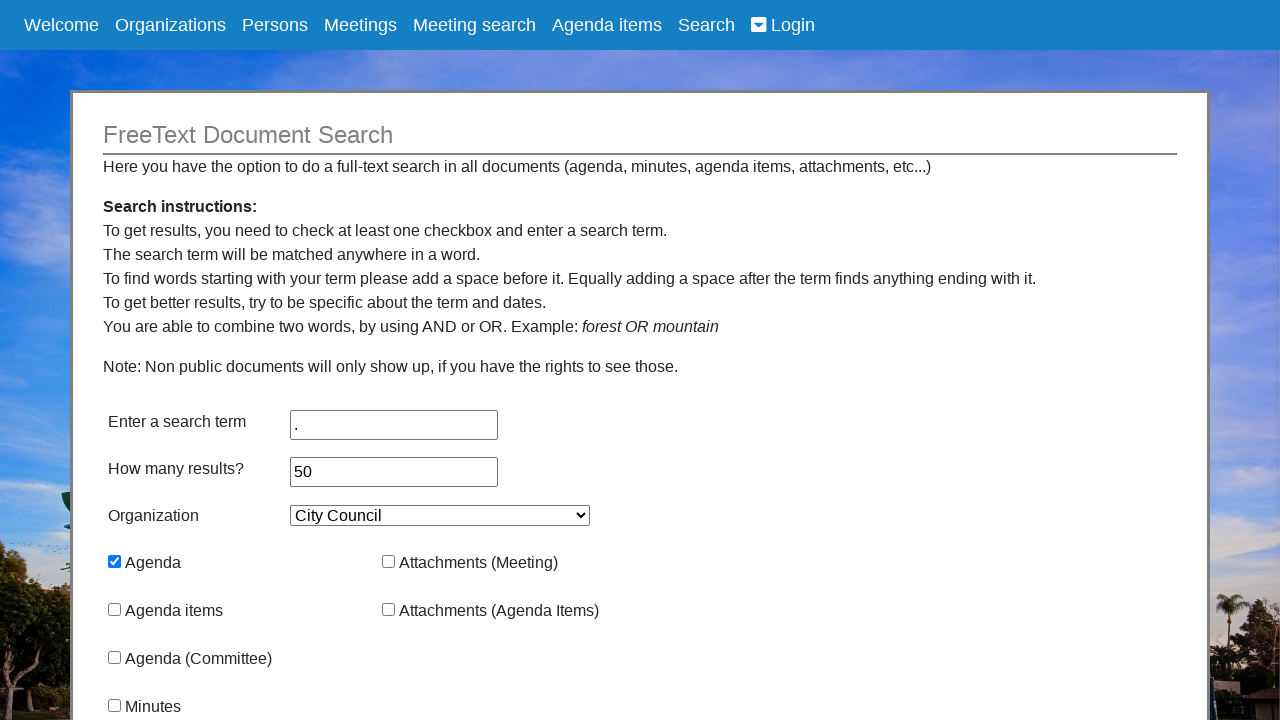

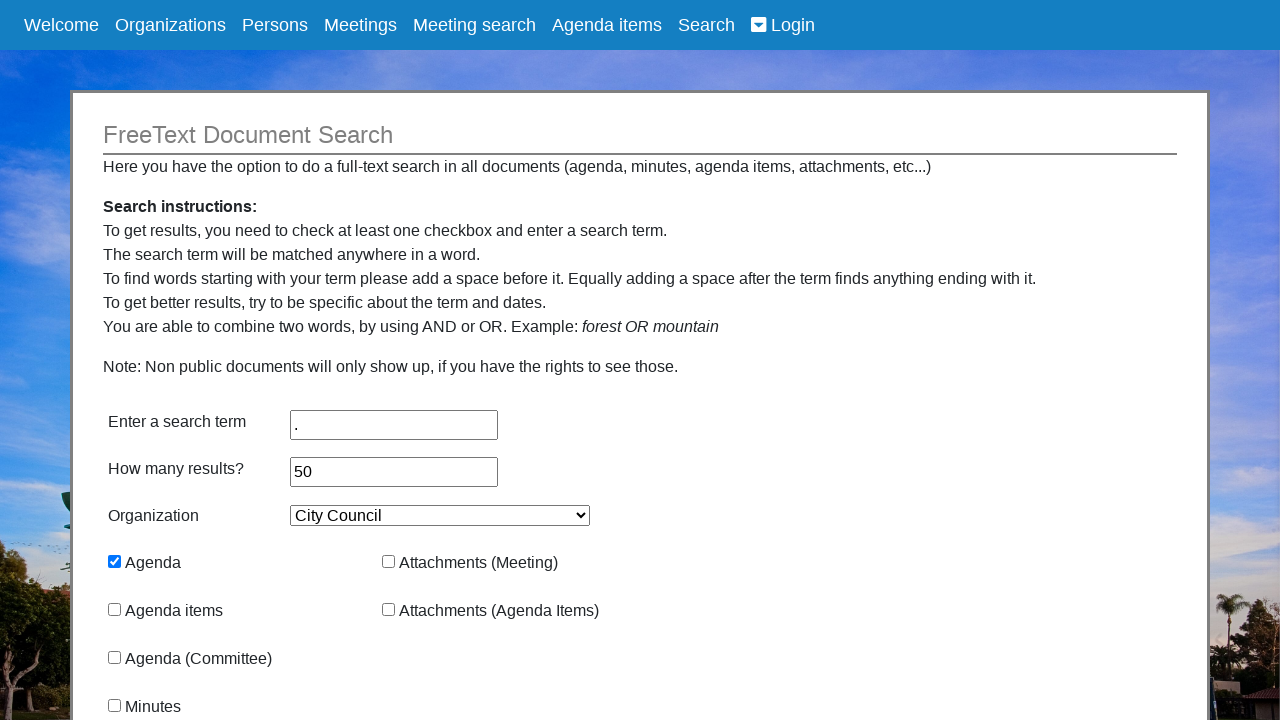